Tests that hovering over the login icon reveals the login text

Starting URL: https://www.lekarnalemon.cz/

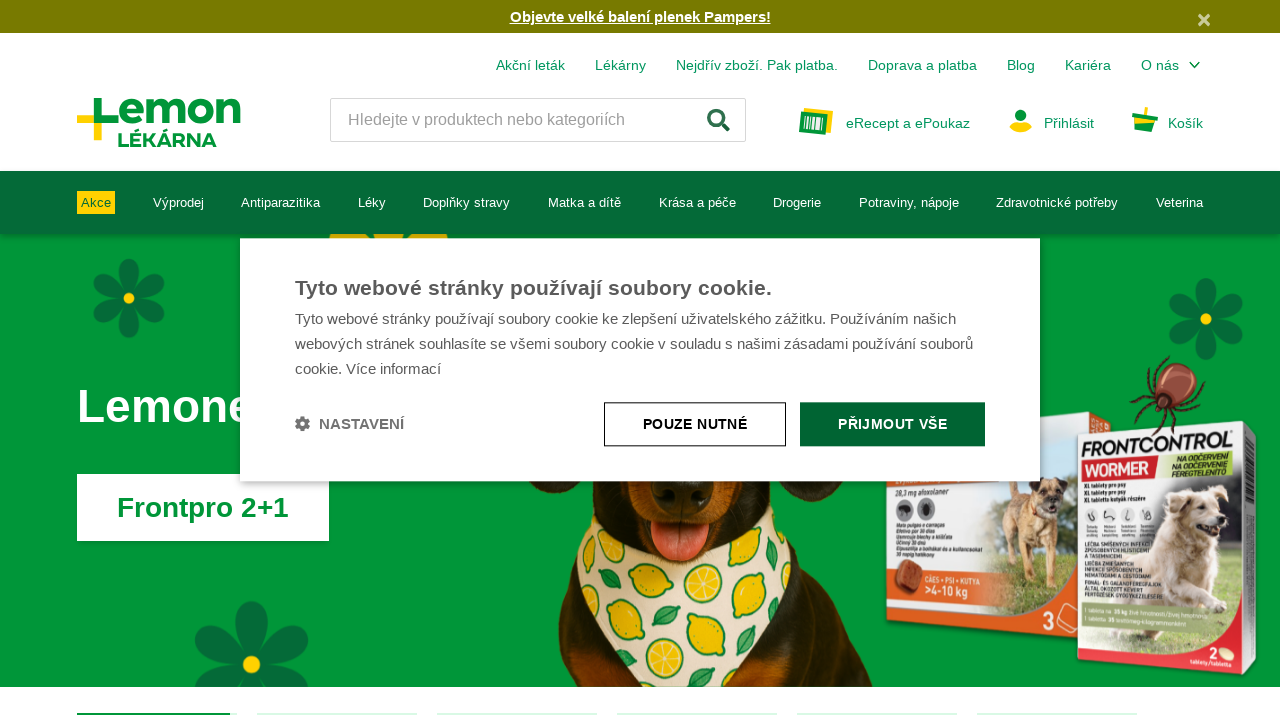

Hovered over the login icon at (1020, 120) on body > header > div.container > div > div.page-header__top-nav > a:nth-child(2) 
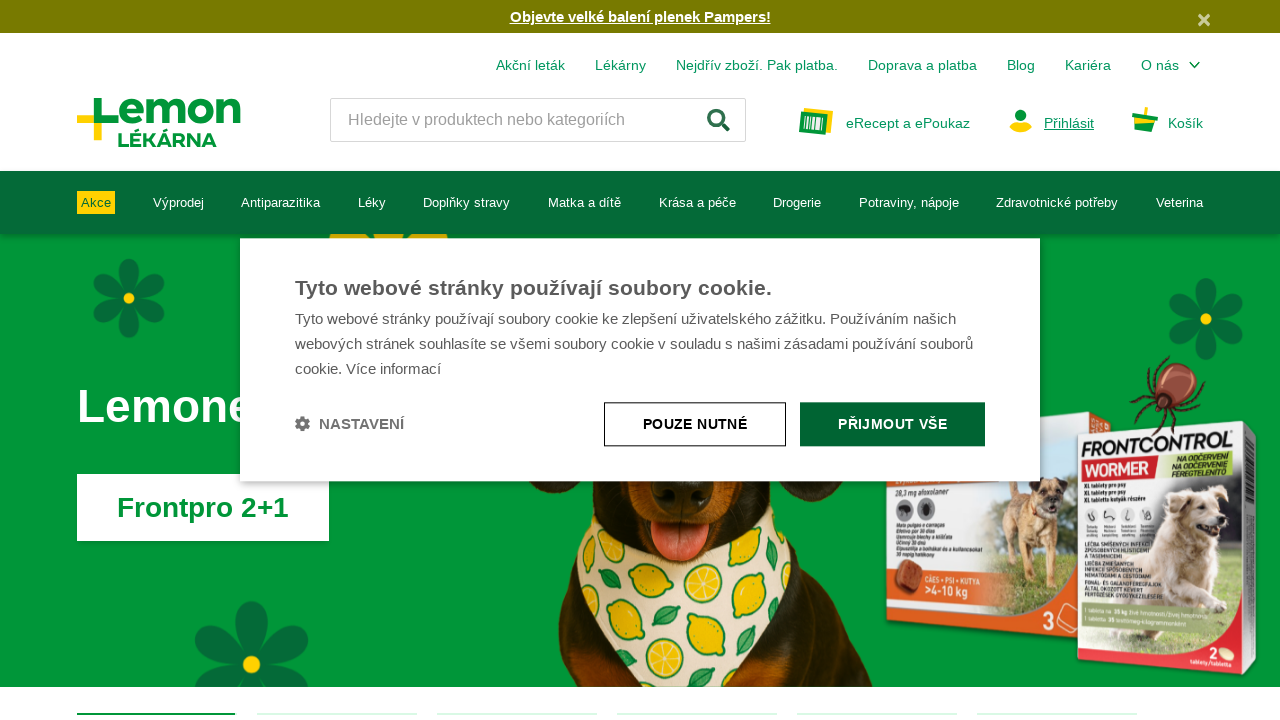

Verified that login text 'Přihlásit' is visible after hovering over the icon
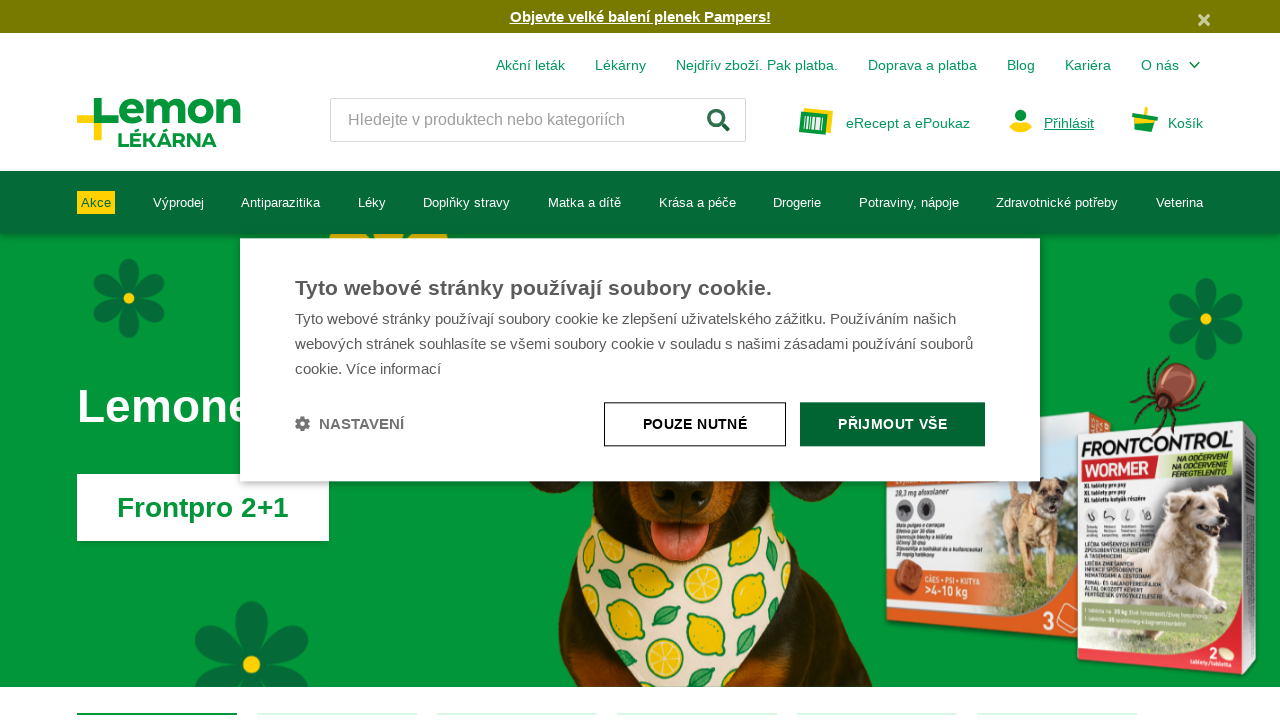

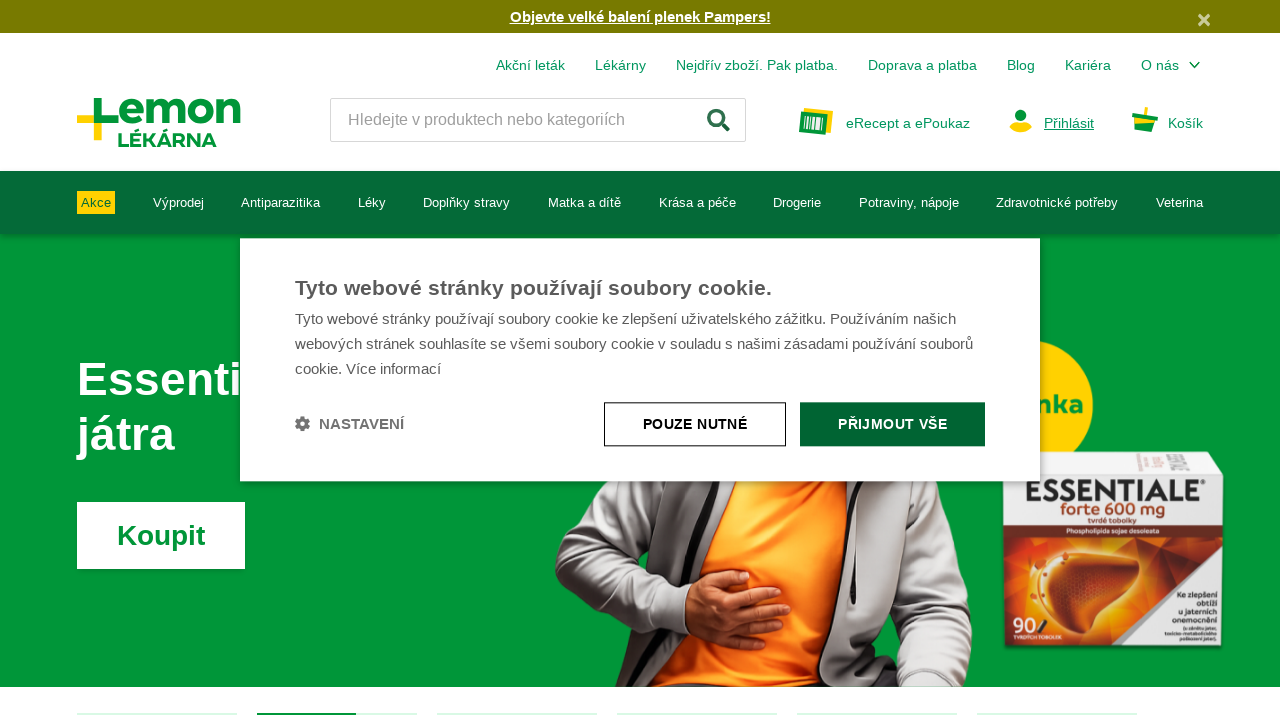